Tests that clicking the Due column header sorts the table in ascending order by verifying the due values are sorted correctly

Starting URL: http://the-internet.herokuapp.com/tables

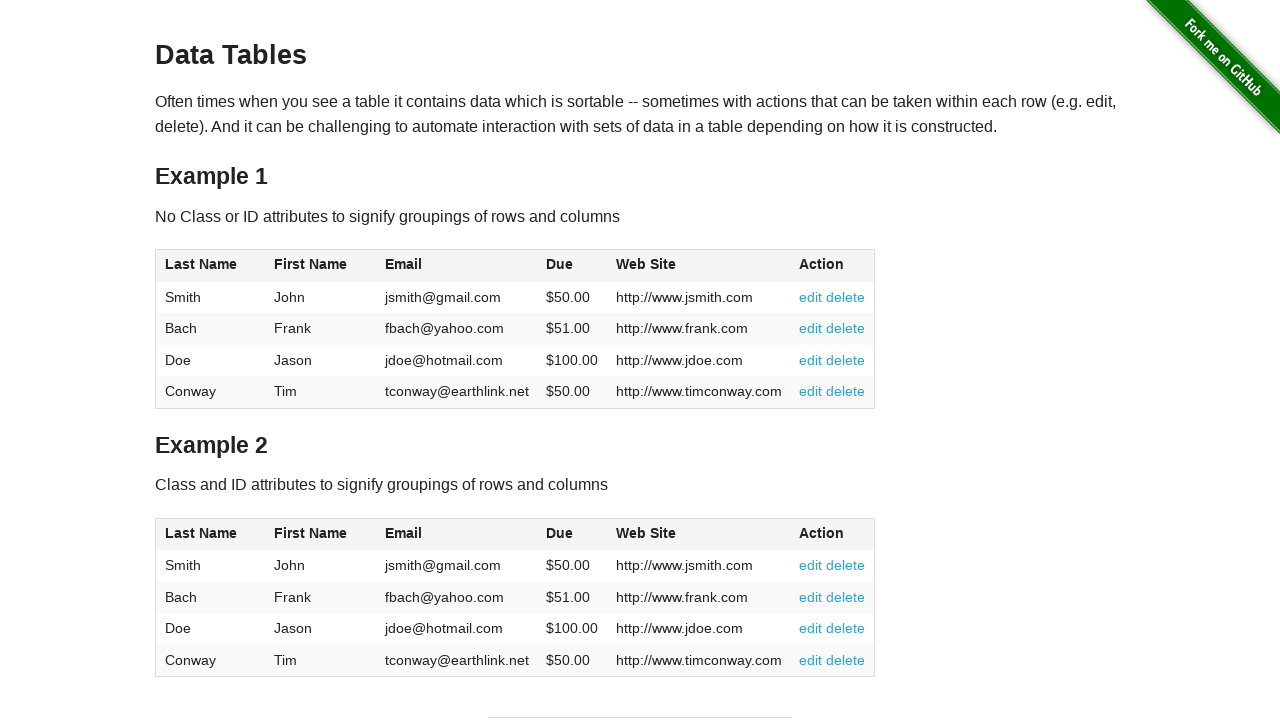

Clicked Due column header to sort table in ascending order at (572, 266) on #table1 thead tr th:nth-of-type(4)
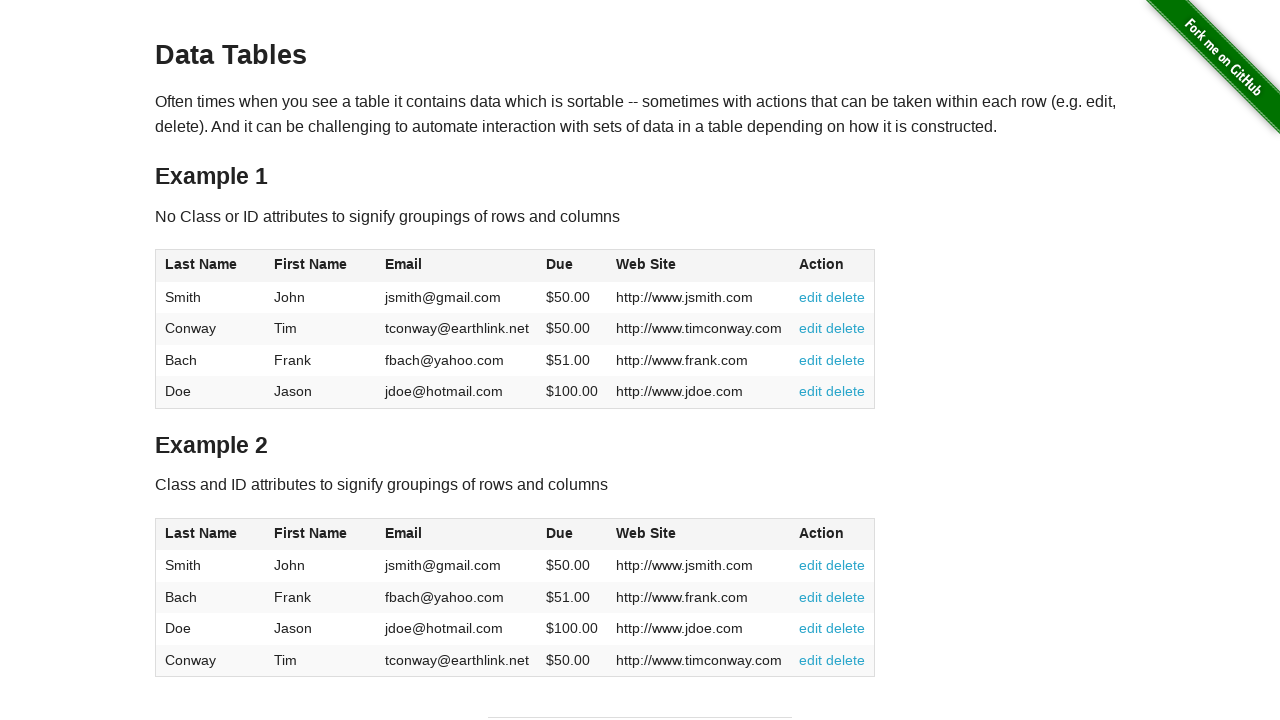

Table rows loaded after sorting by Due column
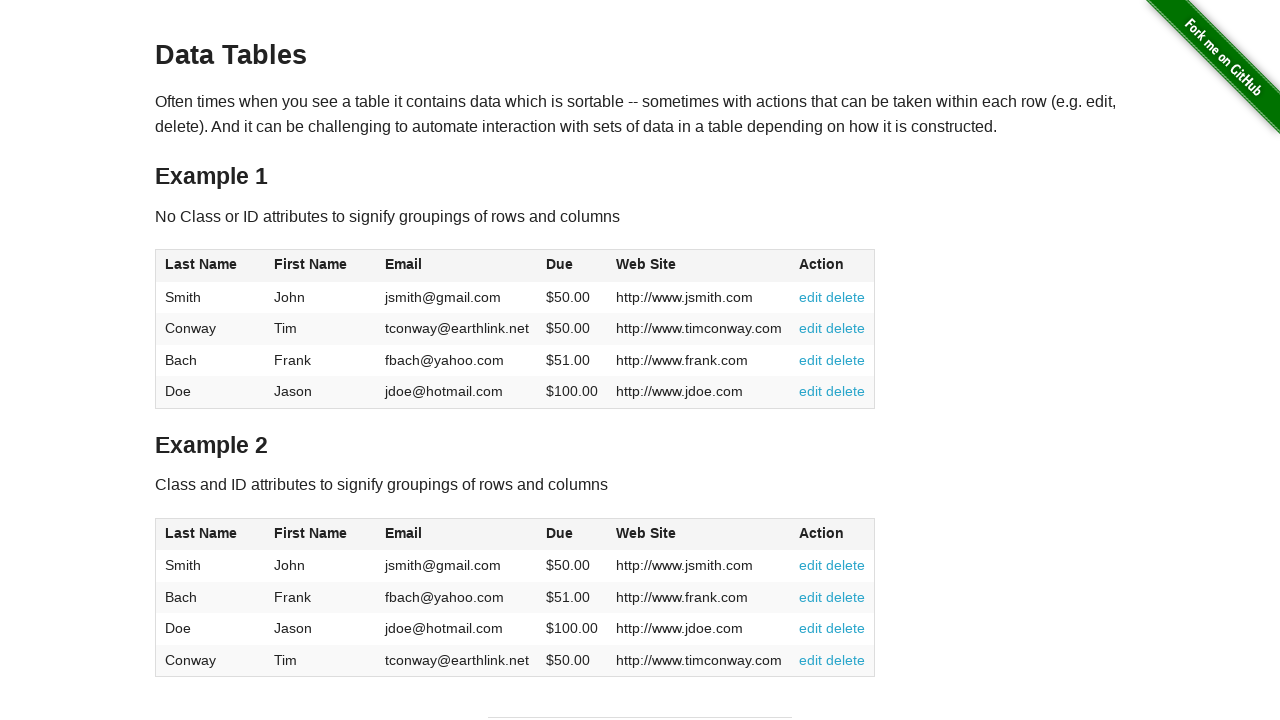

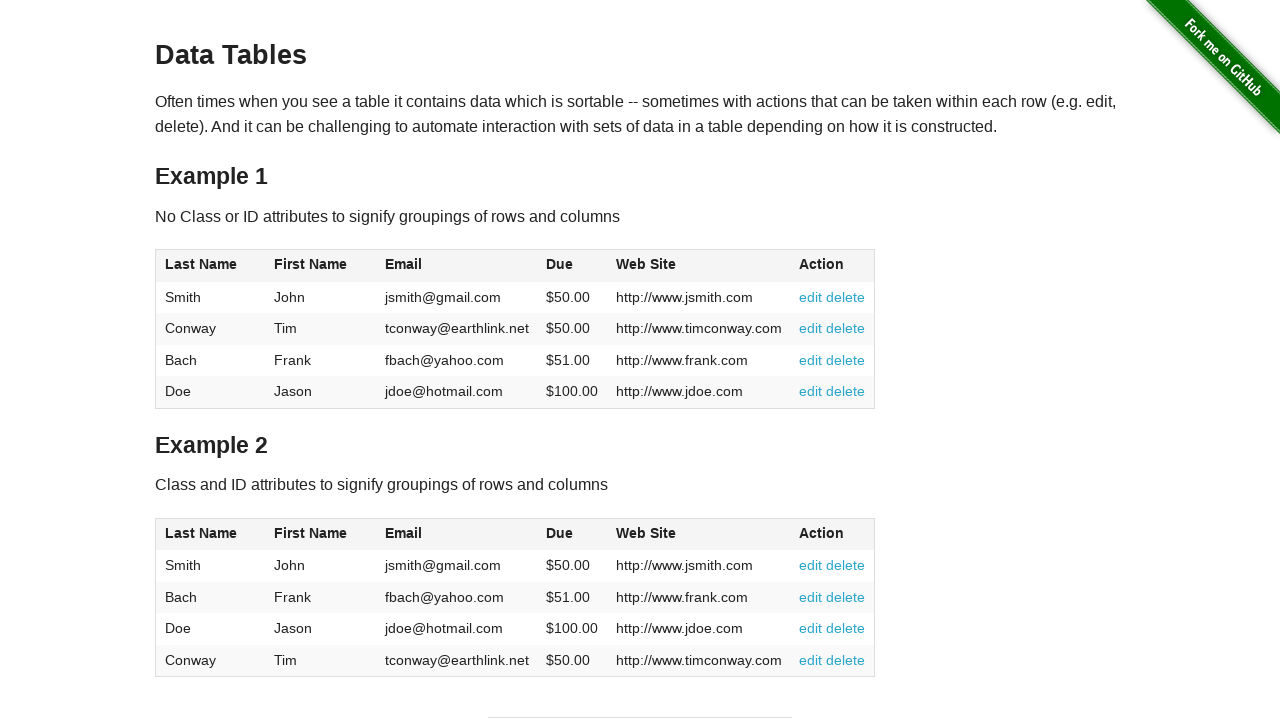